Tests the wish.com dice game scenario with rolling multiple 5s.

Starting URL: http://100percentofthetimehotspaghetti.com/dice.html

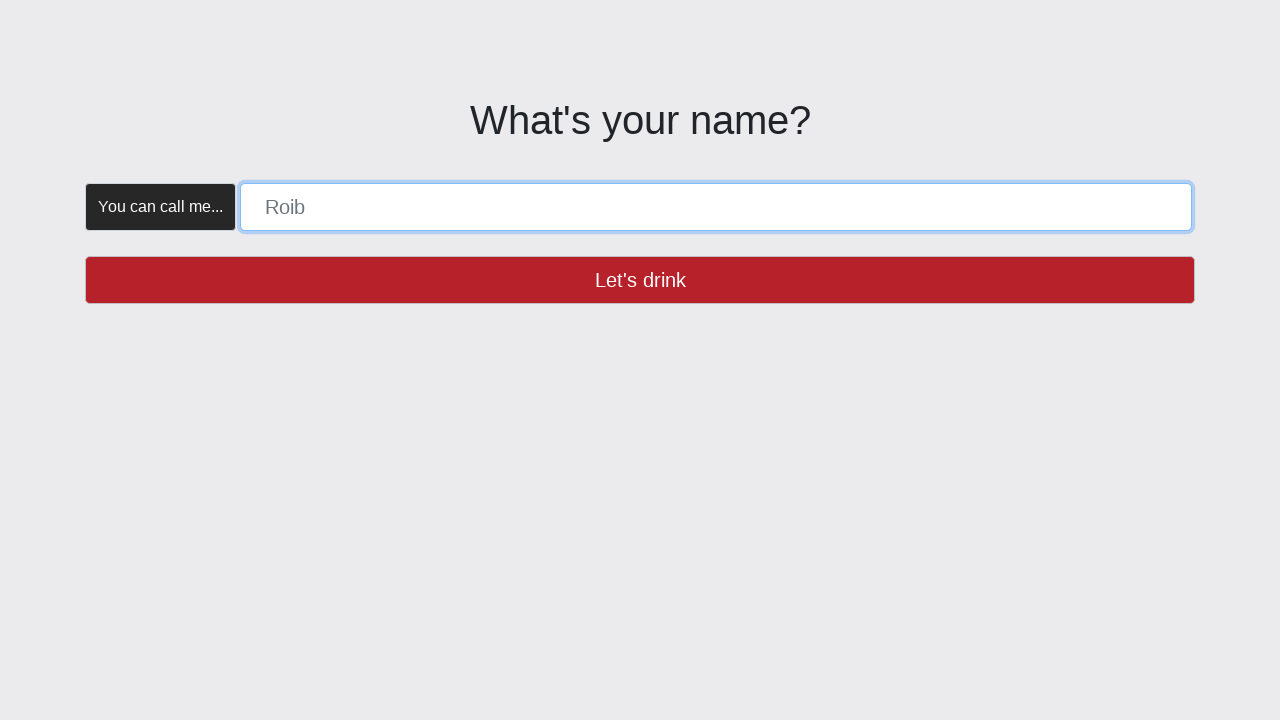

Set default timeout to 30 seconds
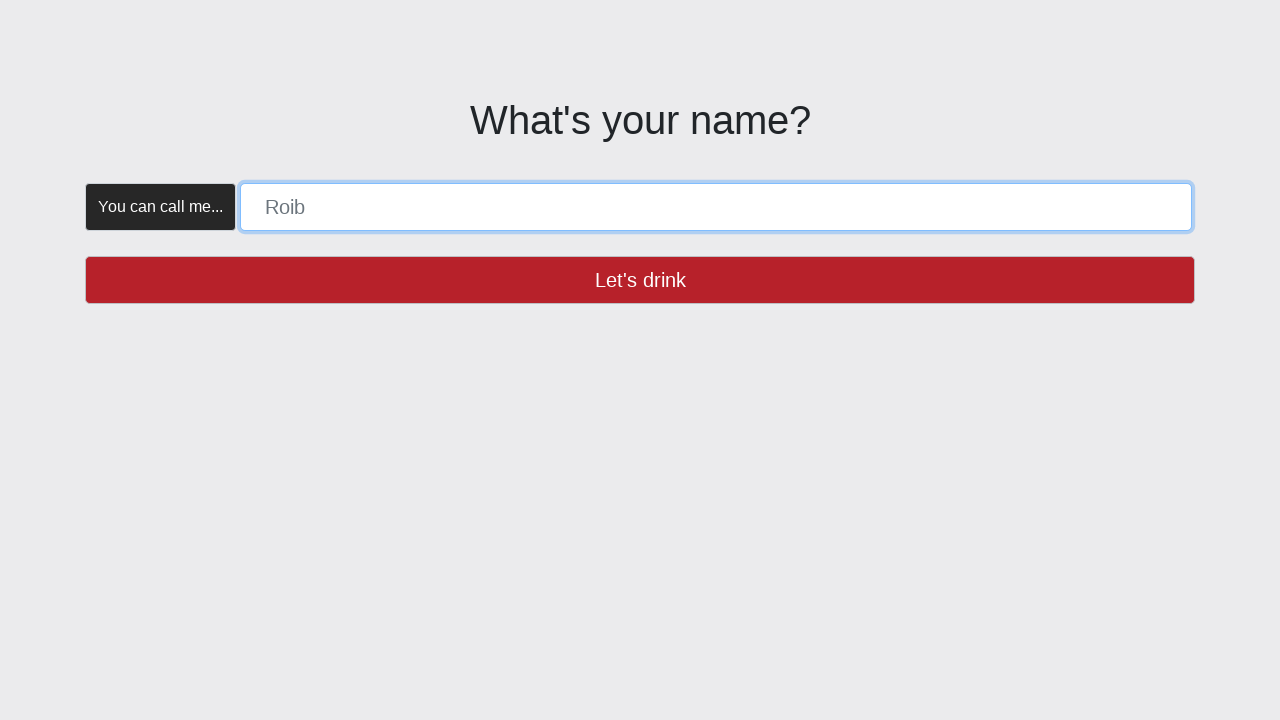

Located name input field
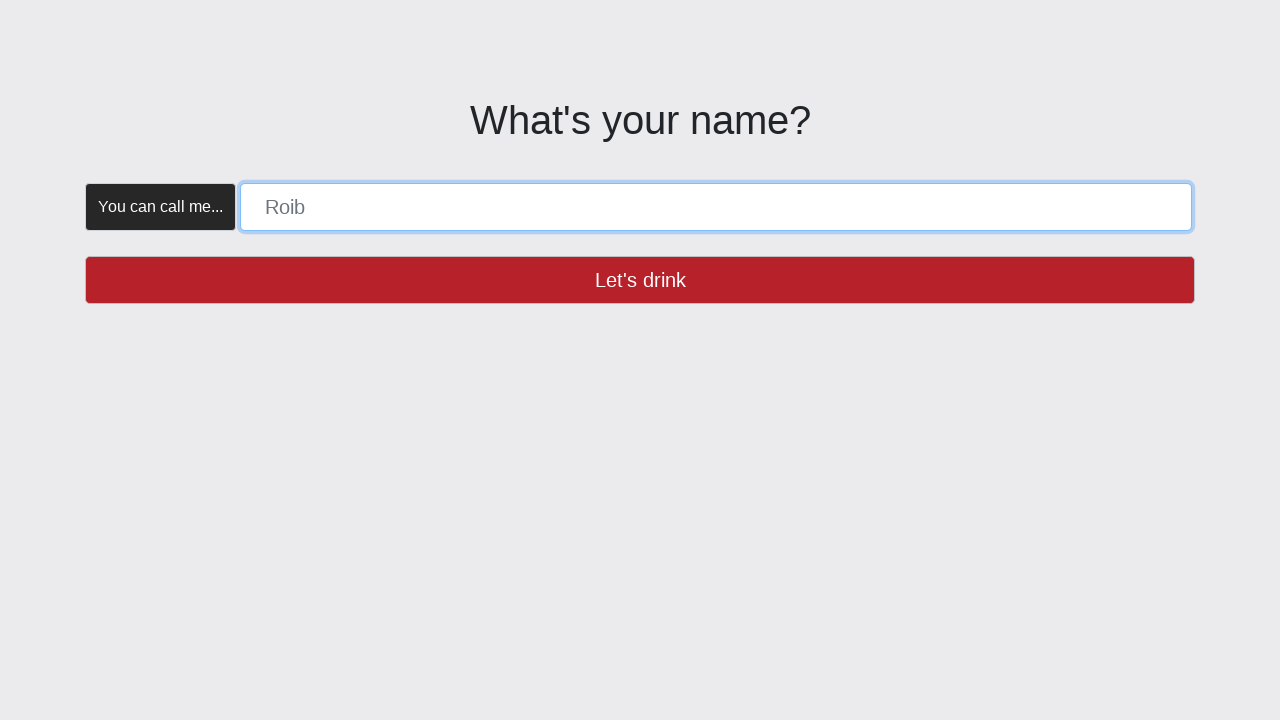

Located "Let's drink" button
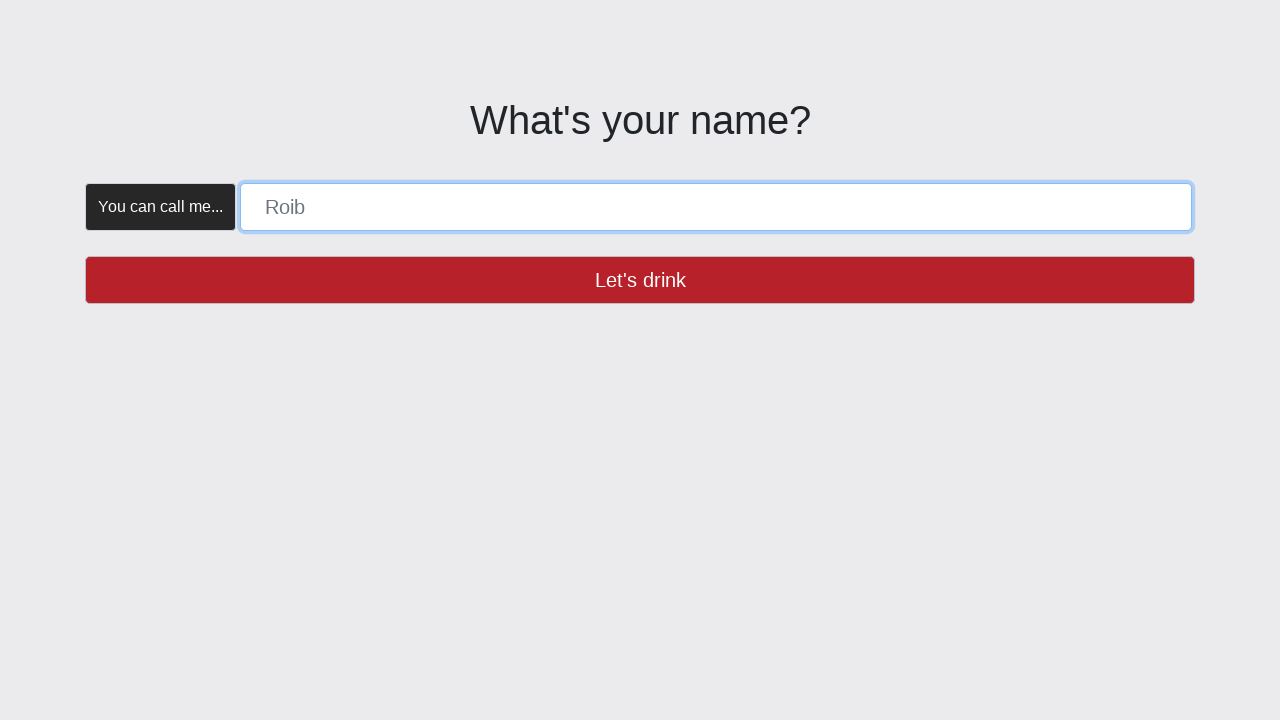

Located "Create" button
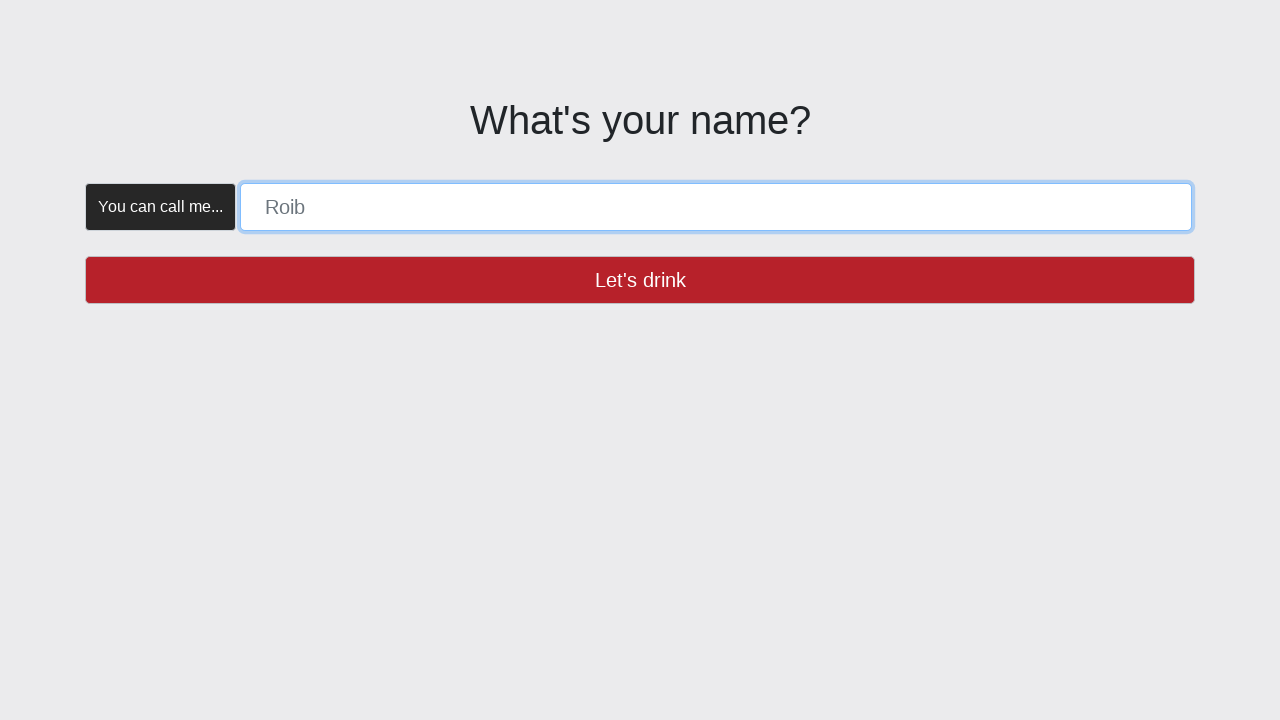

Located "New Round" button
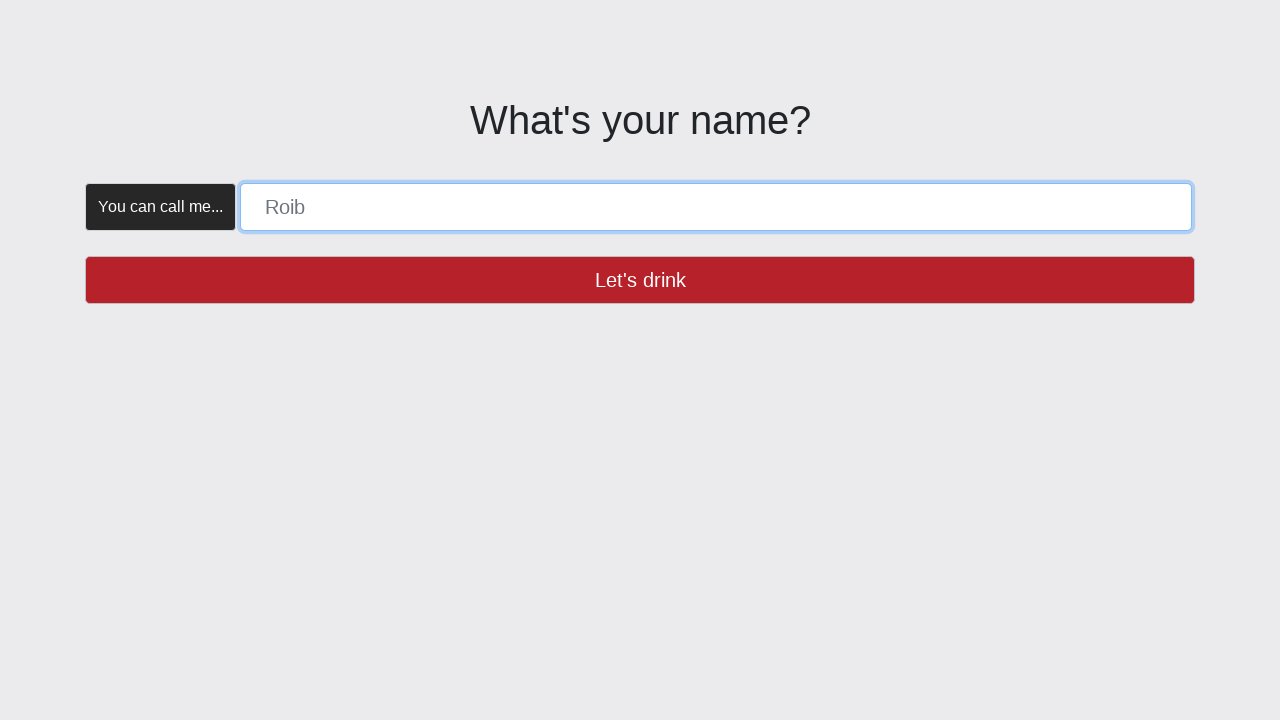

Located "Roll Dice" button
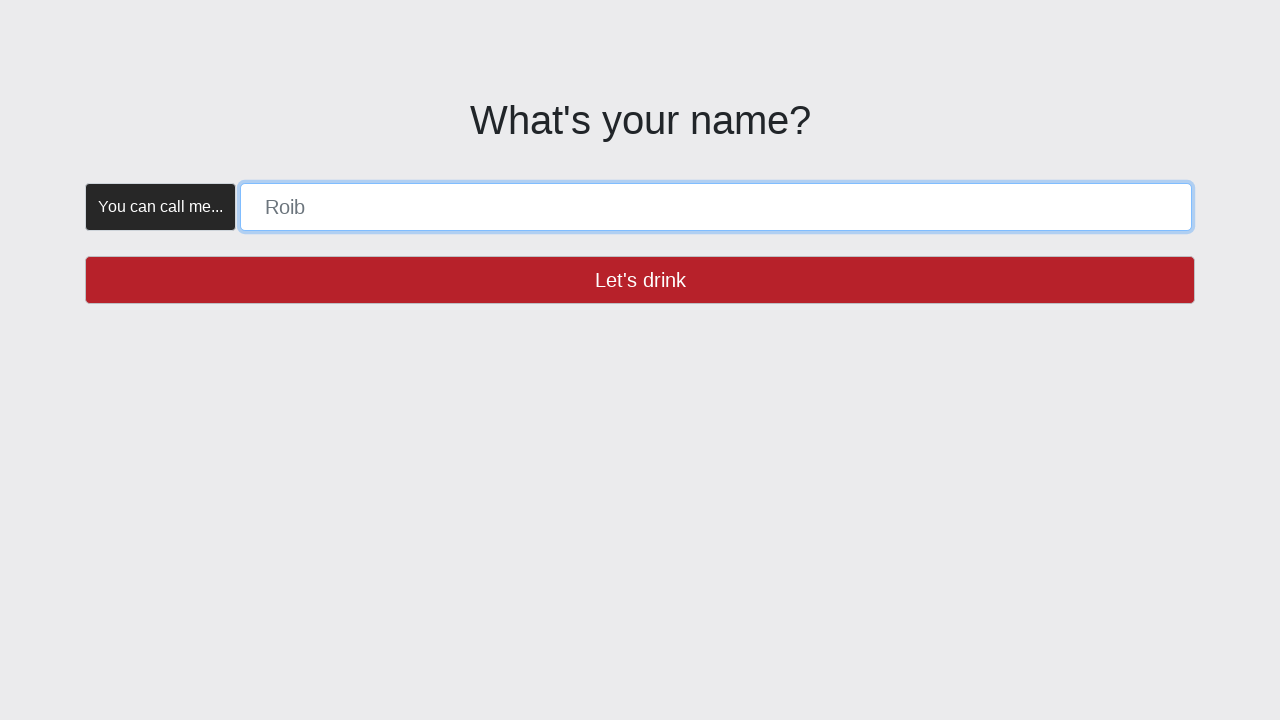

Checked that "Let's drink" button is enabled at (640, 280) on button >> internal:has-text="Let's drink"i
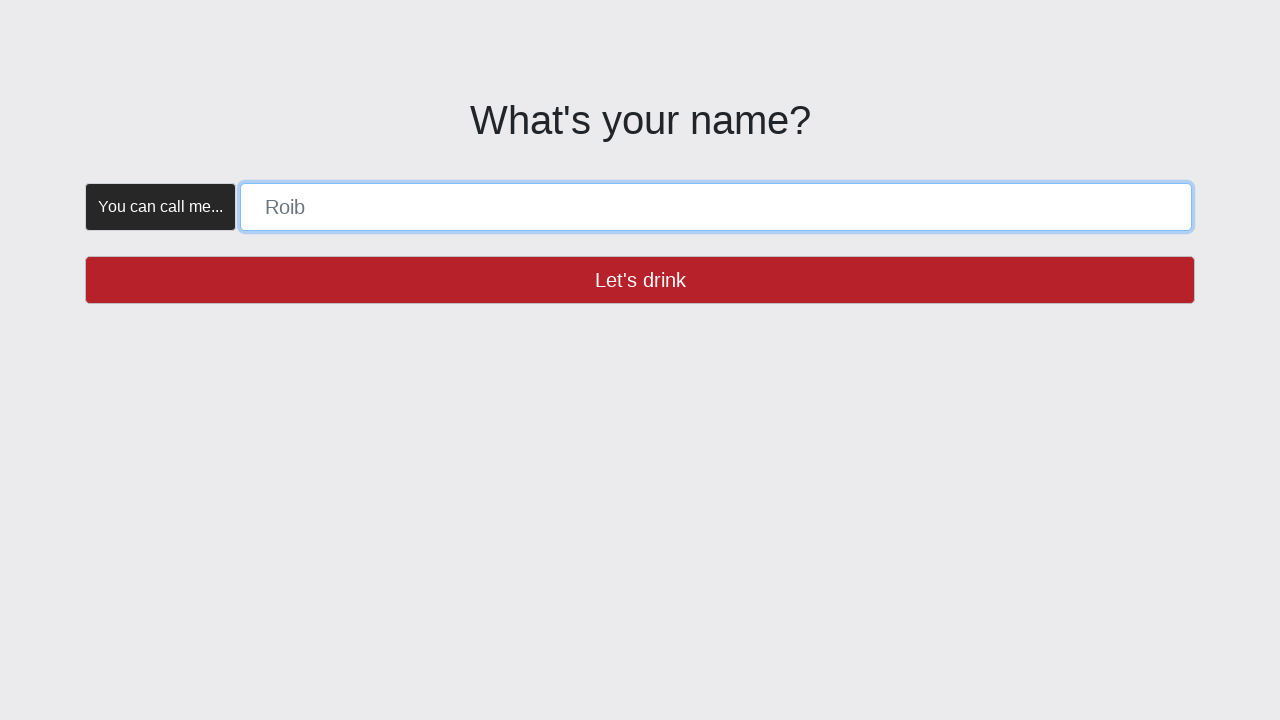

Filled name field with "WISH" on [placeholder="Roib"]
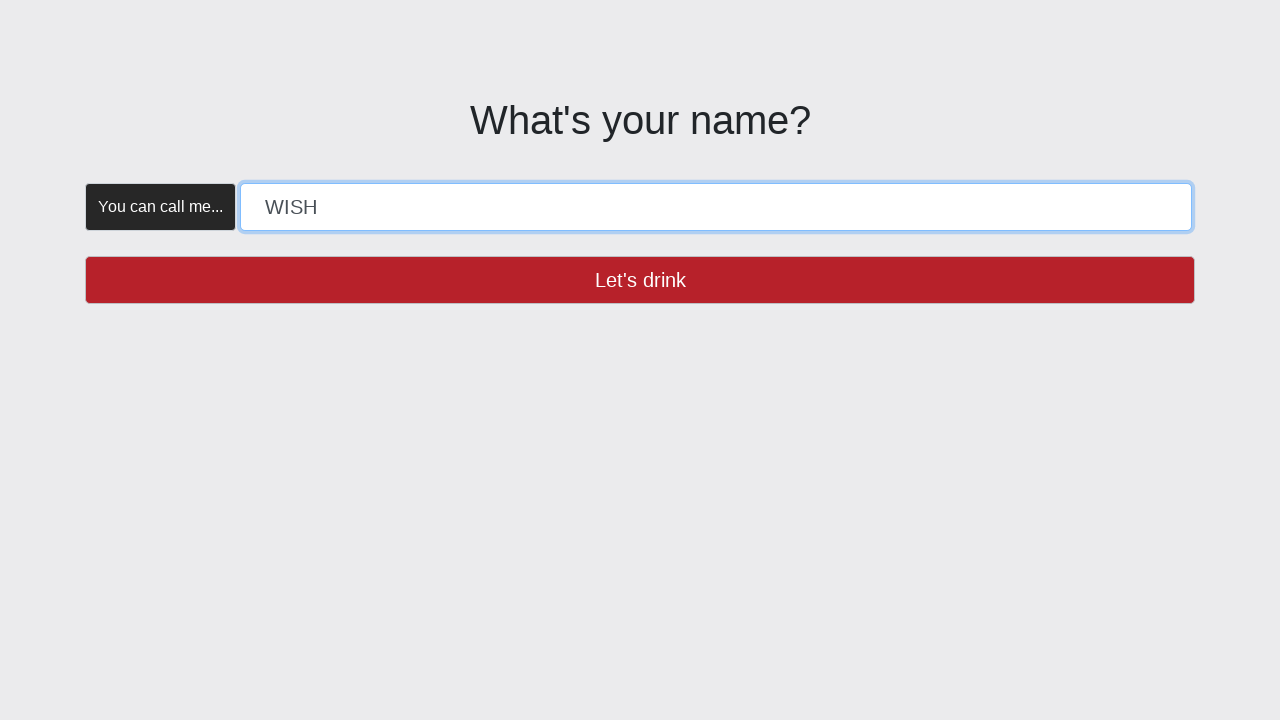

Clicked "Let's drink" button to submit name at (640, 280) on button >> internal:has-text="Let's drink"i
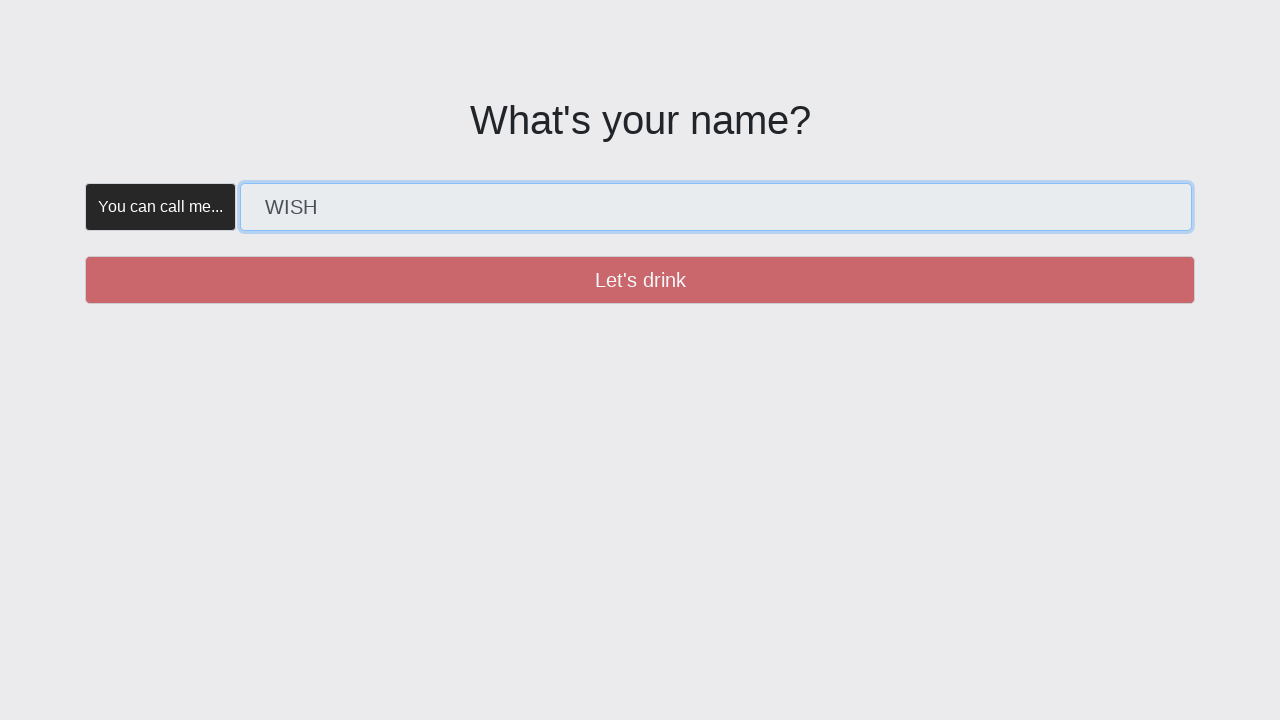

Checked that "Create" button is enabled at (355, 182) on button >> internal:has-text="Create"i
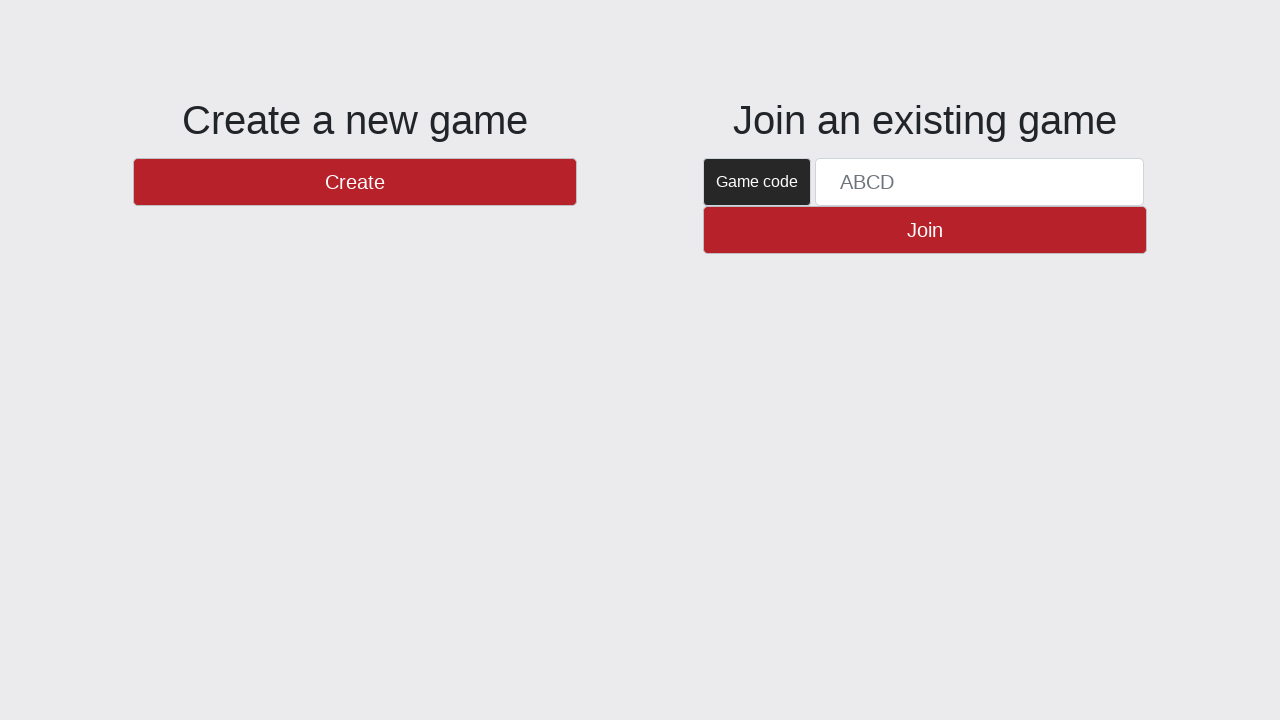

Clicked "Create" button to create game at (355, 182) on button >> internal:has-text="Create"i
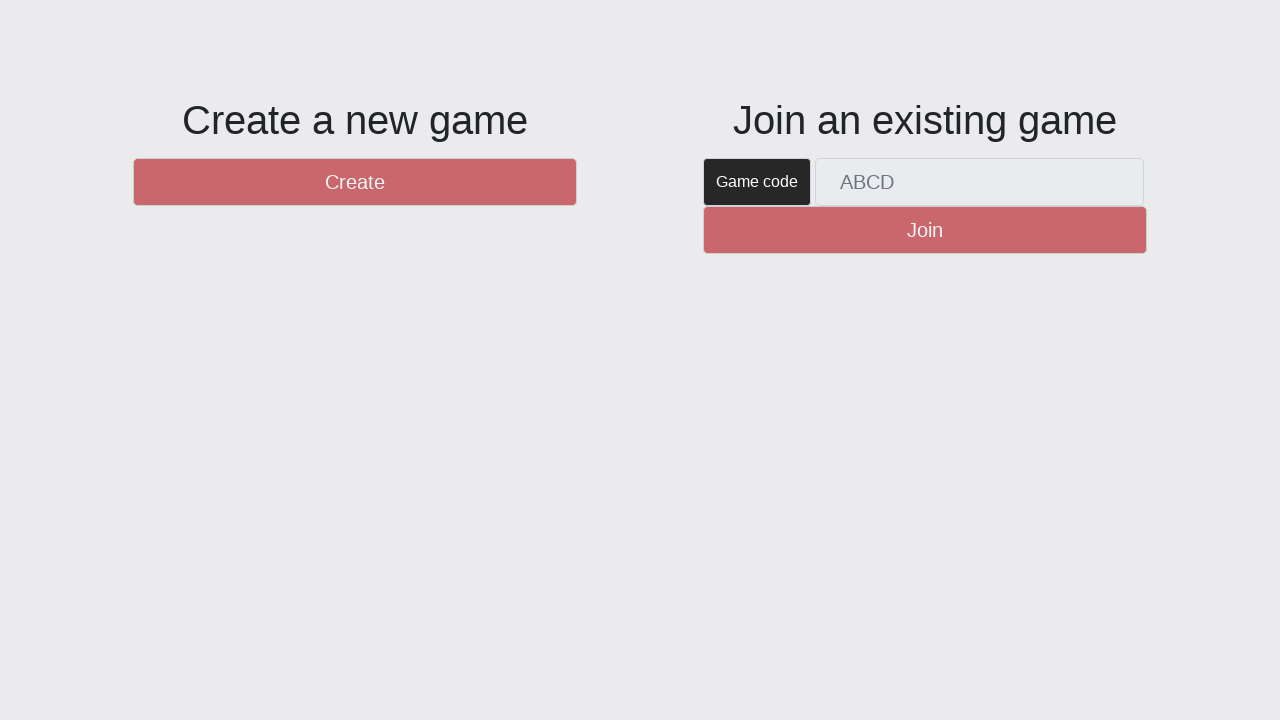

Checked that "New Round" button is enabled at (1108, 652) on #btnNewRound
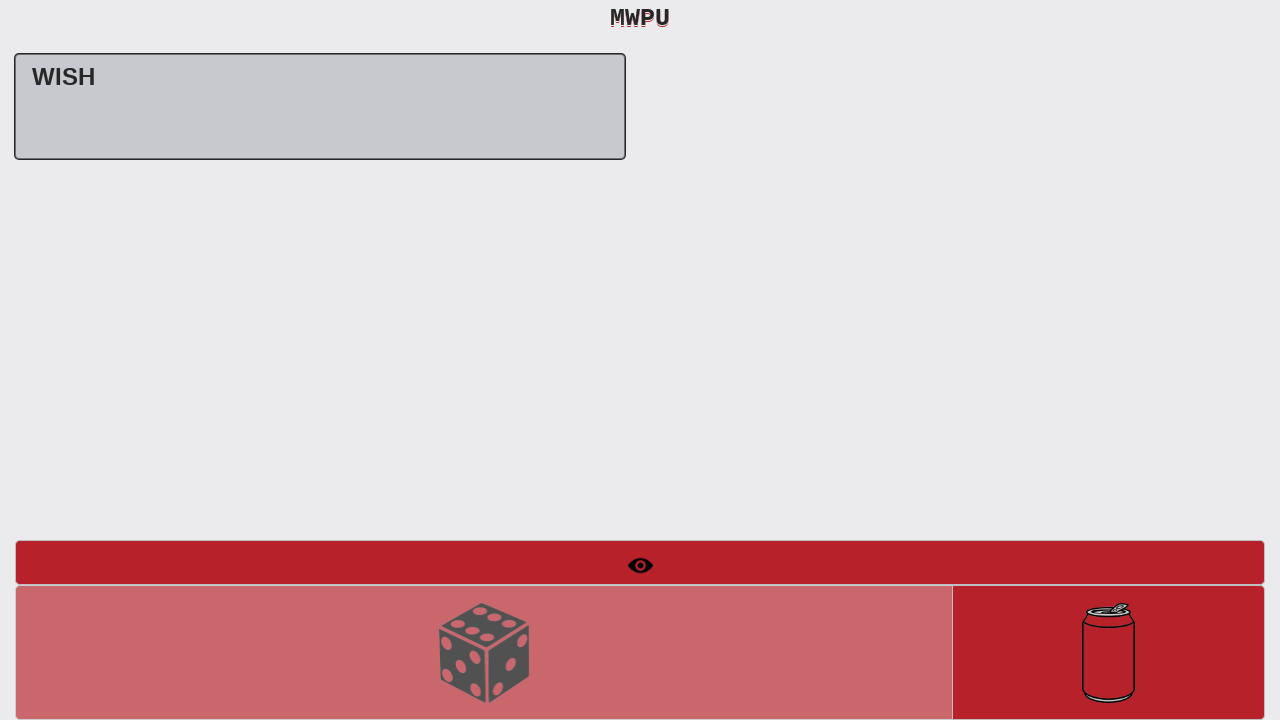

Clicked "New Round" button to start a new round at (1108, 652) on #btnNewRound
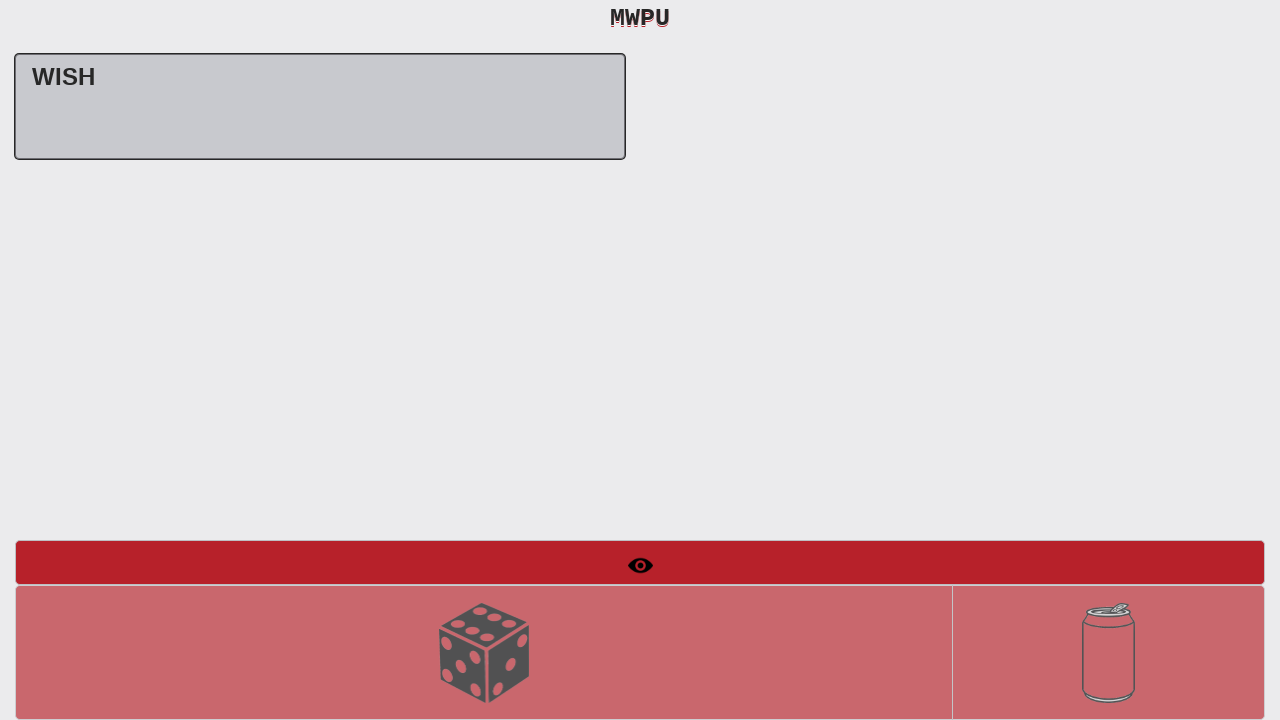

Checked that "Roll Dice" button is enabled at (484, 652) on #btnRollDice
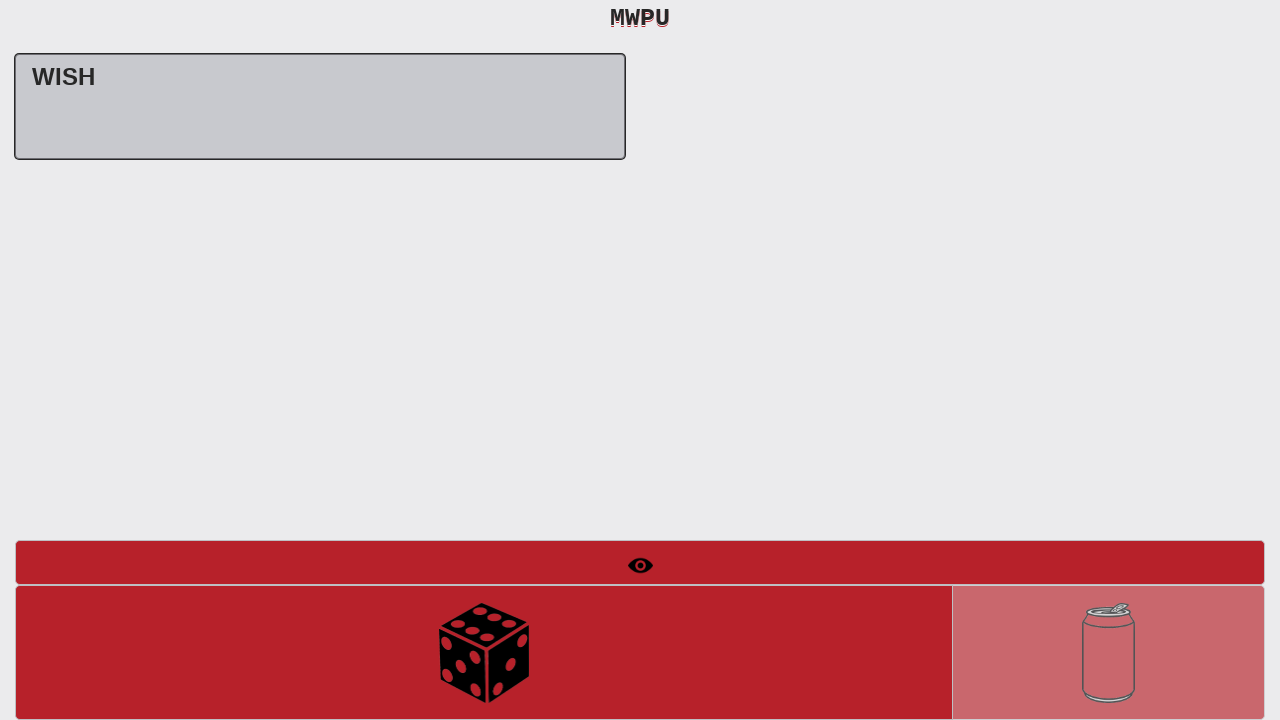

First roll of dice at (484, 652) on #btnRollDice
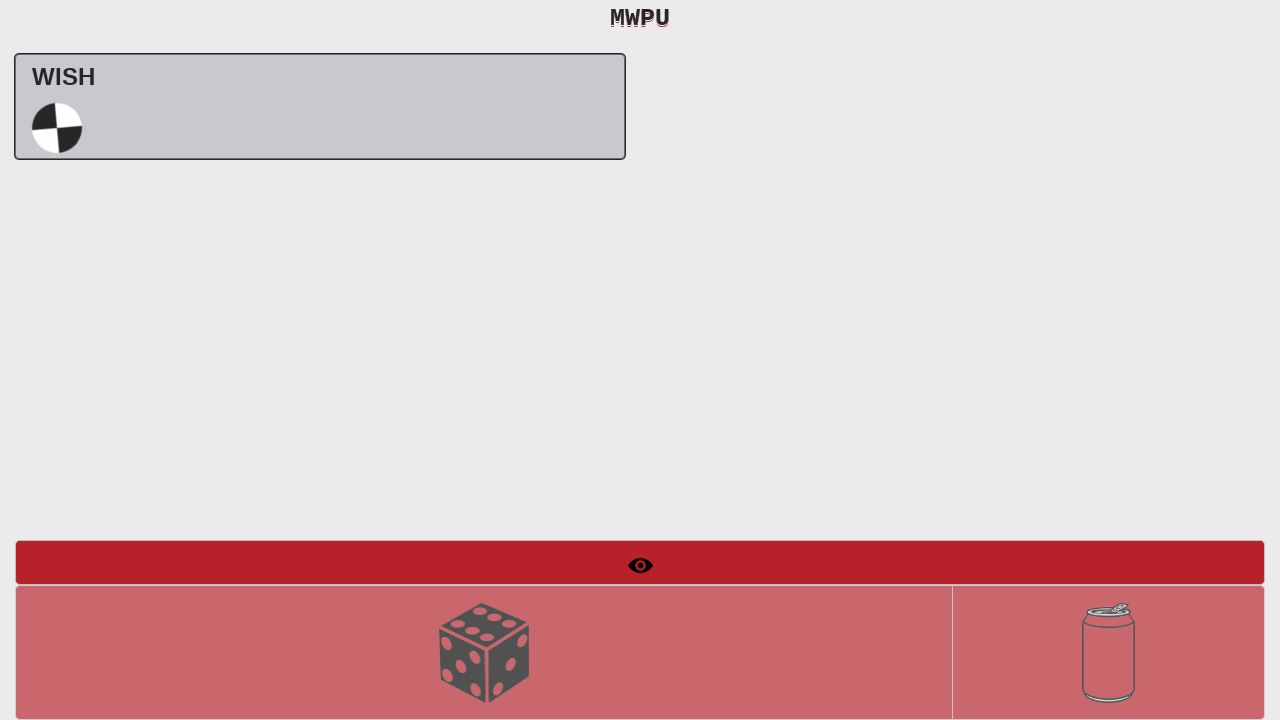

Checked that "Roll Dice" button is enabled for second roll at (484, 652) on #btnRollDice
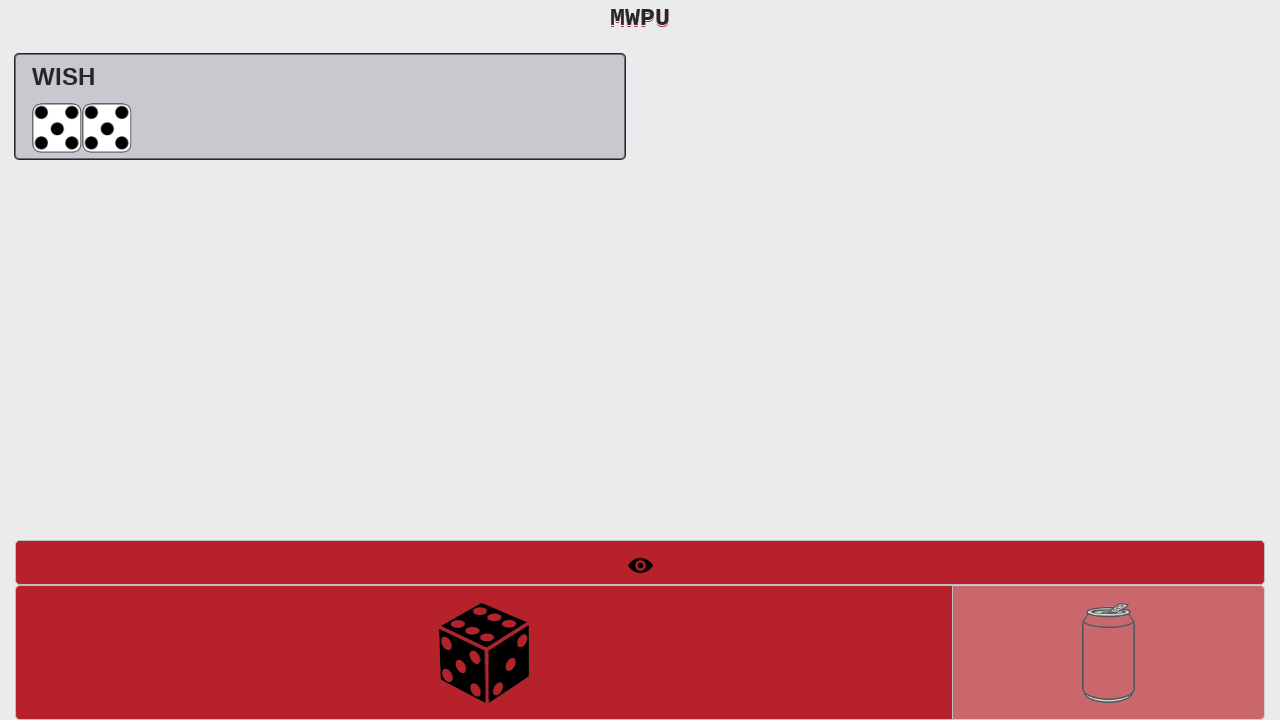

Second roll of dice at (484, 652) on #btnRollDice
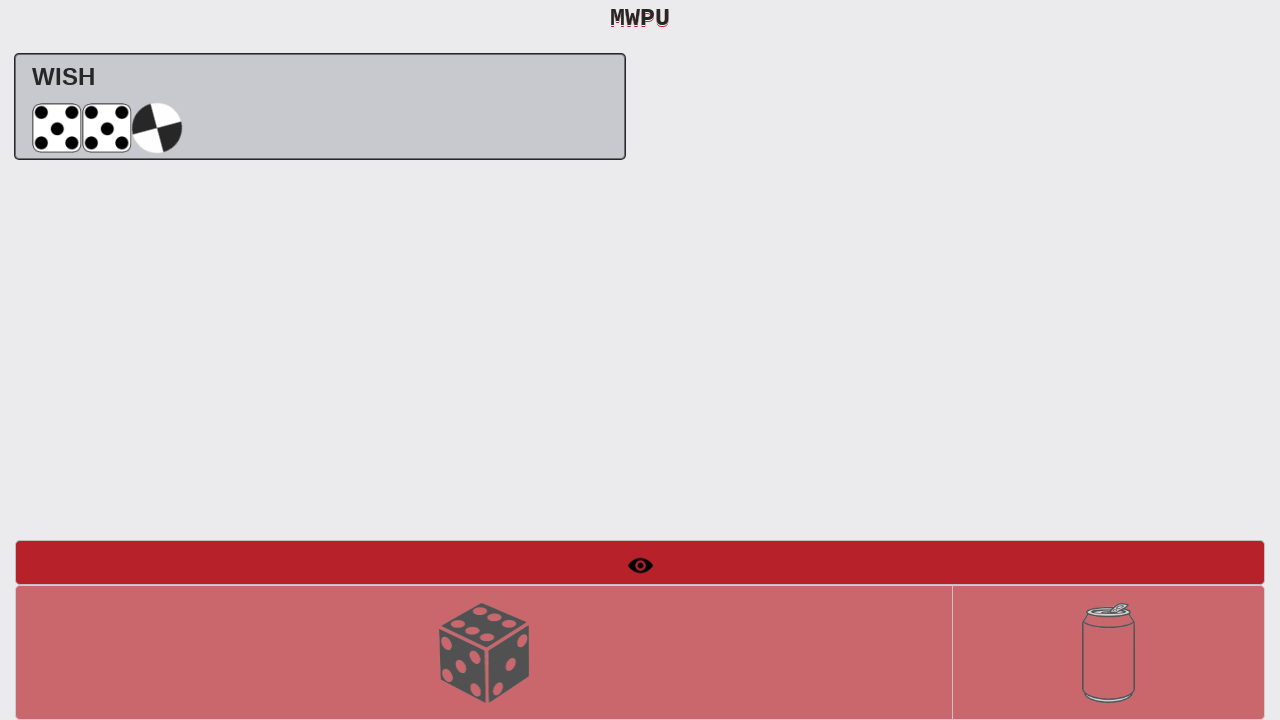

Checked that "Roll Dice" button is enabled for third roll at (484, 652) on #btnRollDice
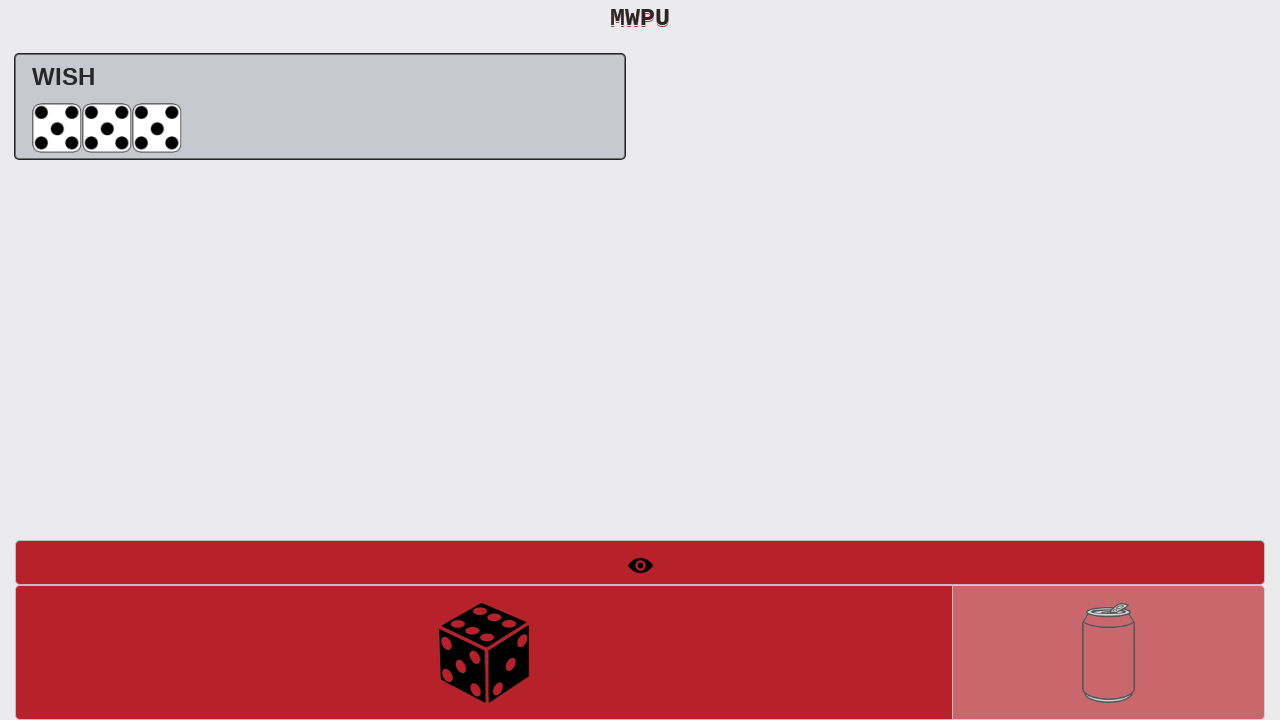

Third roll of dice at (484, 652) on #btnRollDice
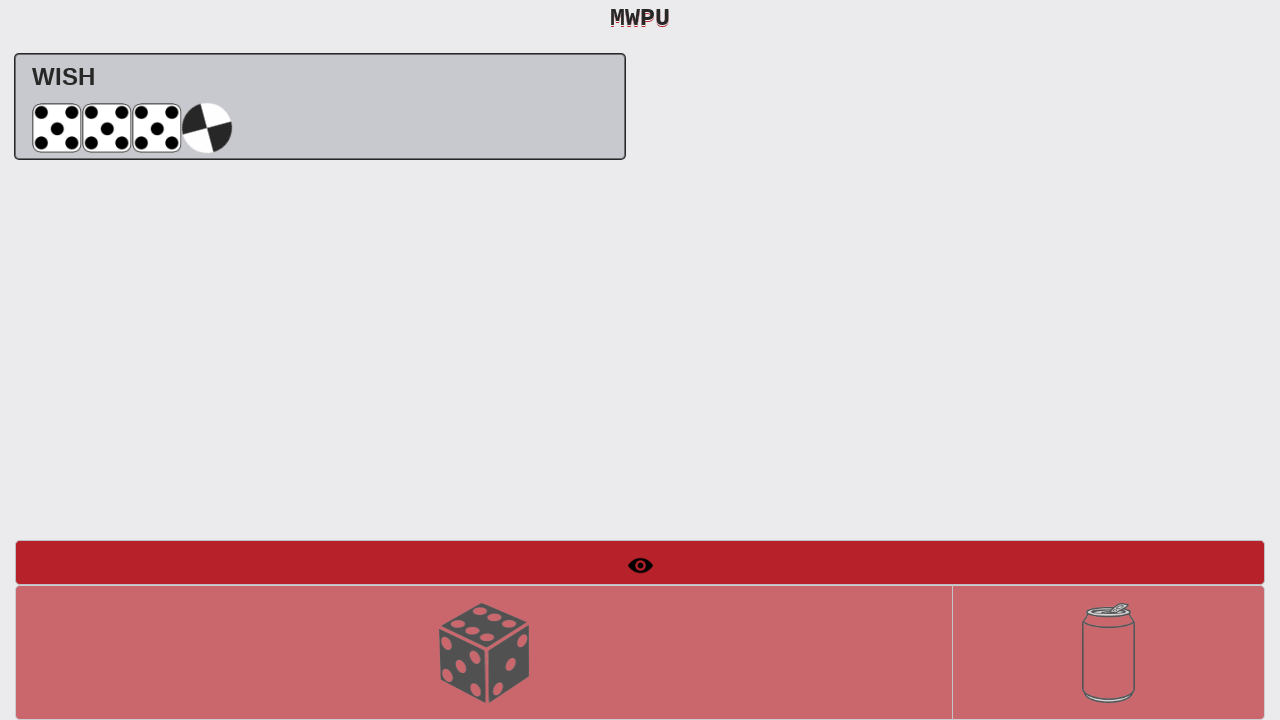

Verified "WISH Uh oh" message appeared
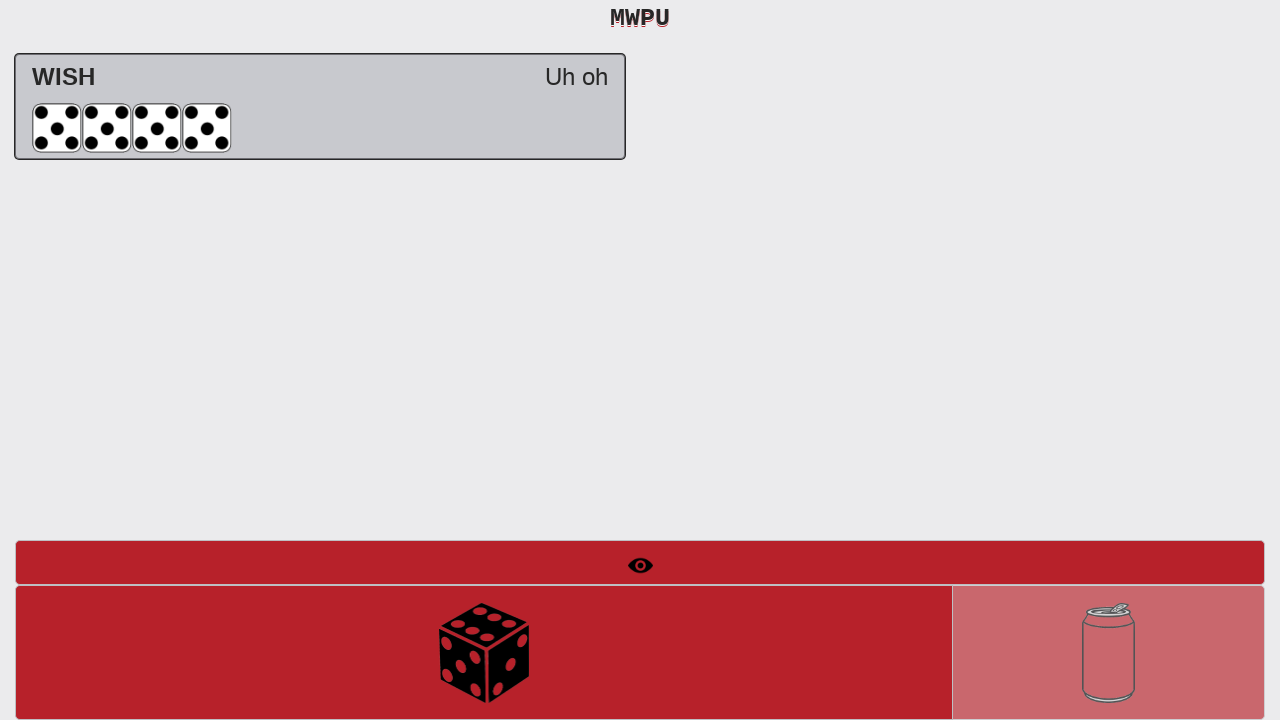

Checked that "Roll Dice" button is enabled for fourth roll at (484, 652) on #btnRollDice
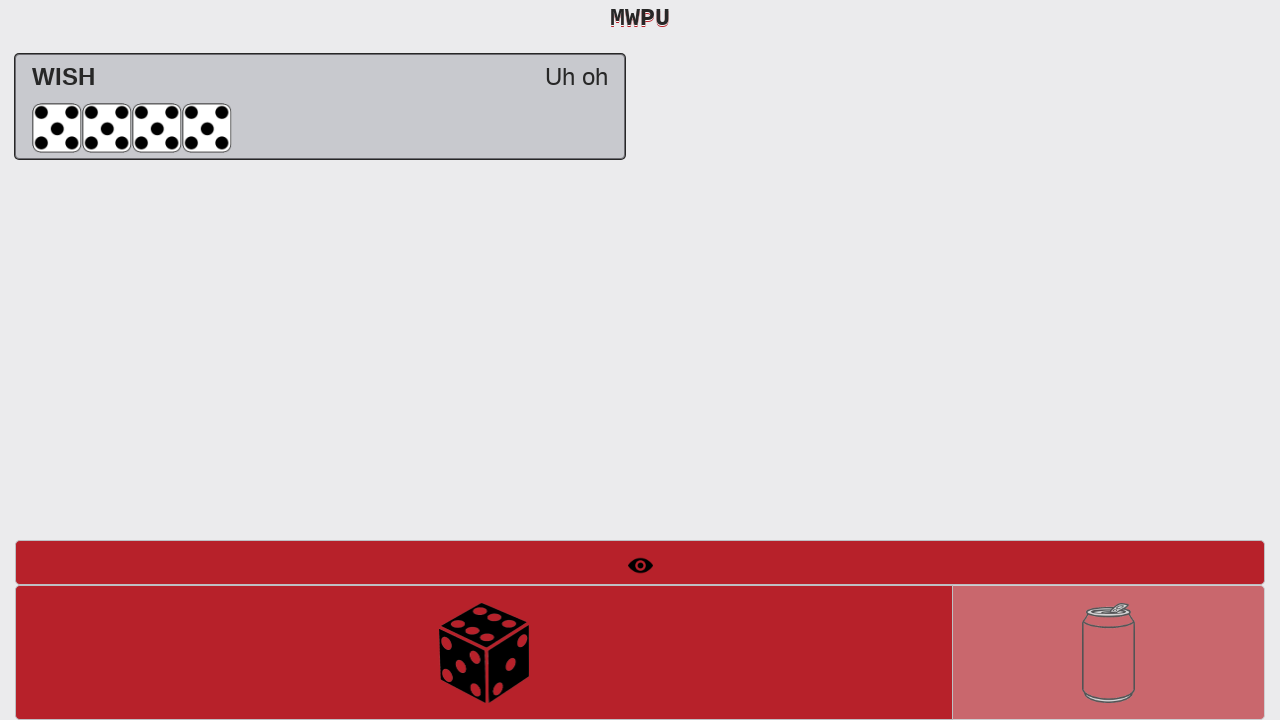

Fourth roll of dice at (484, 652) on #btnRollDice
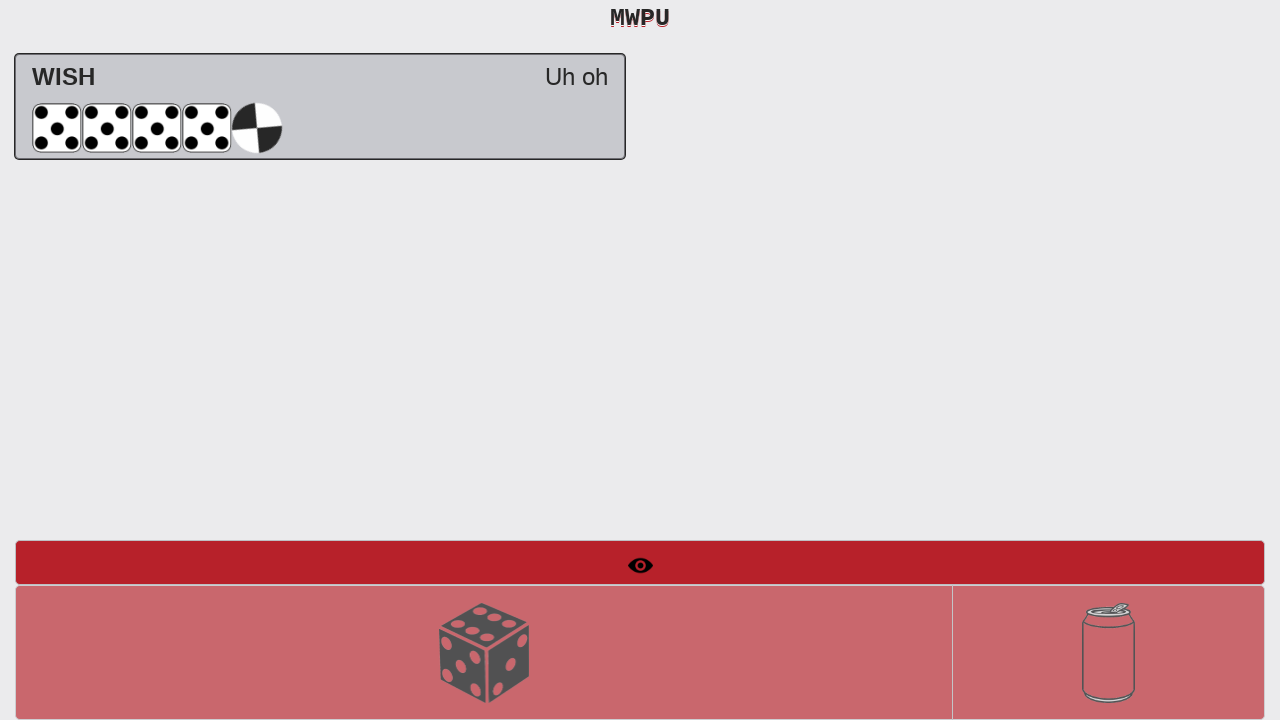

Verified "WISH (1) Buy from wish.com" message appeared
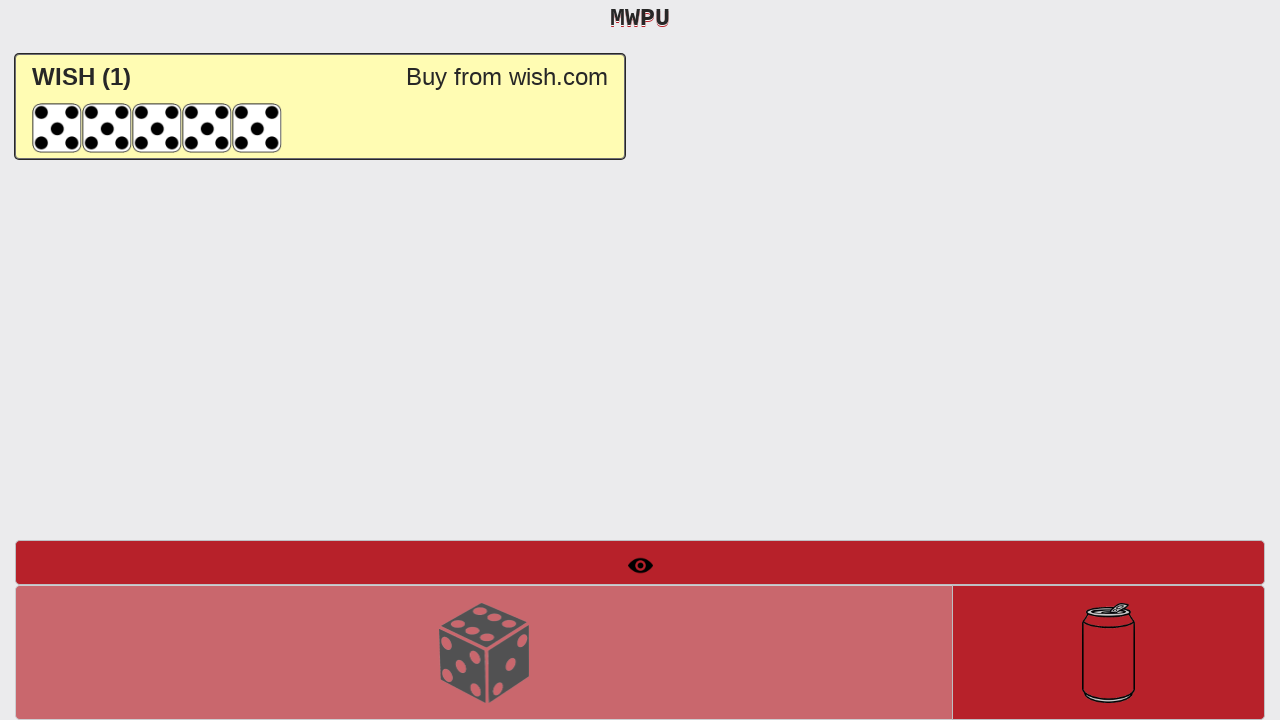

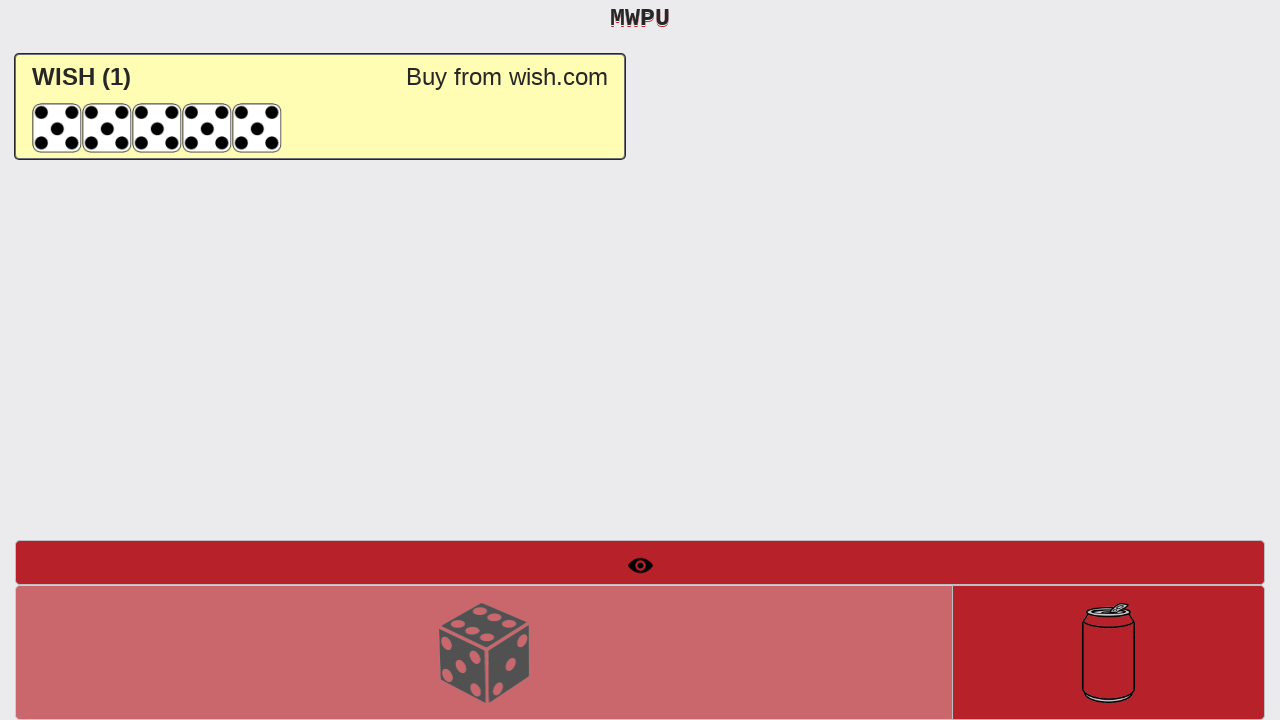